Tests hotel search and newsletter subscription by filling location and email fields, then submitting the newsletter form

Starting URL: https://hotel-testlab.coderslab.pl/en/

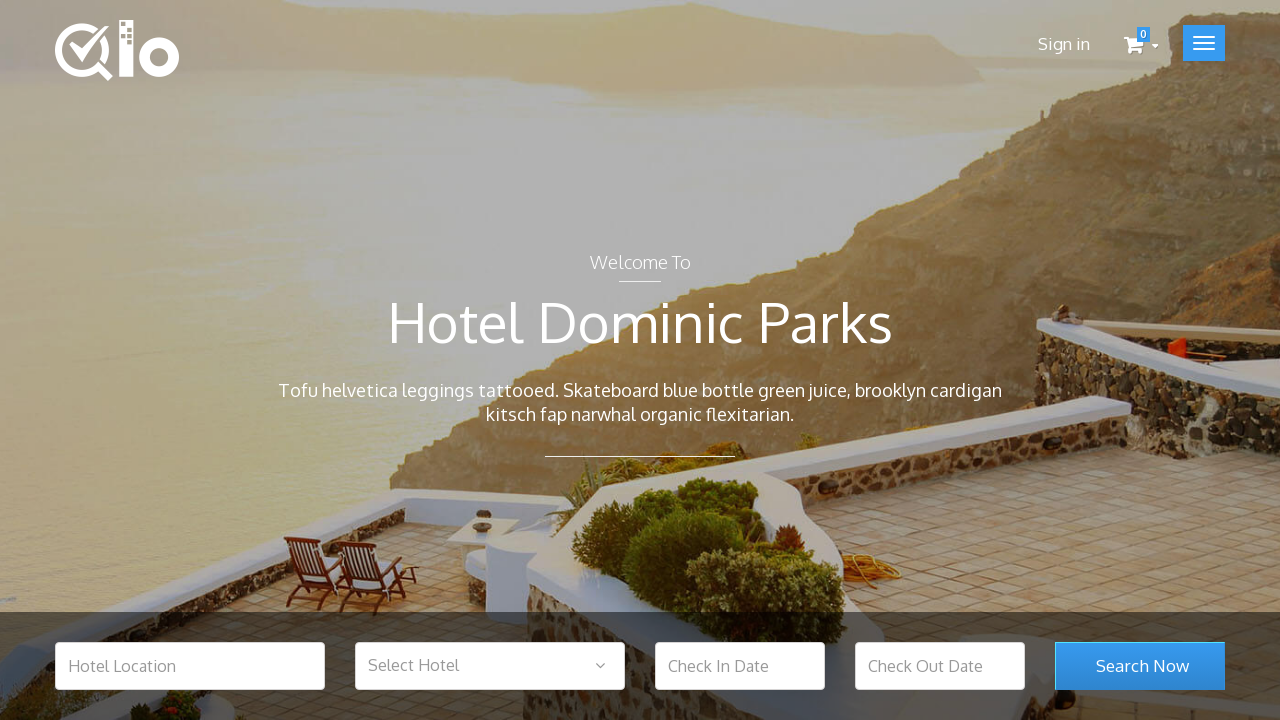

Filled hotel location field with 'Warsaw' on input[name='hotel_location']
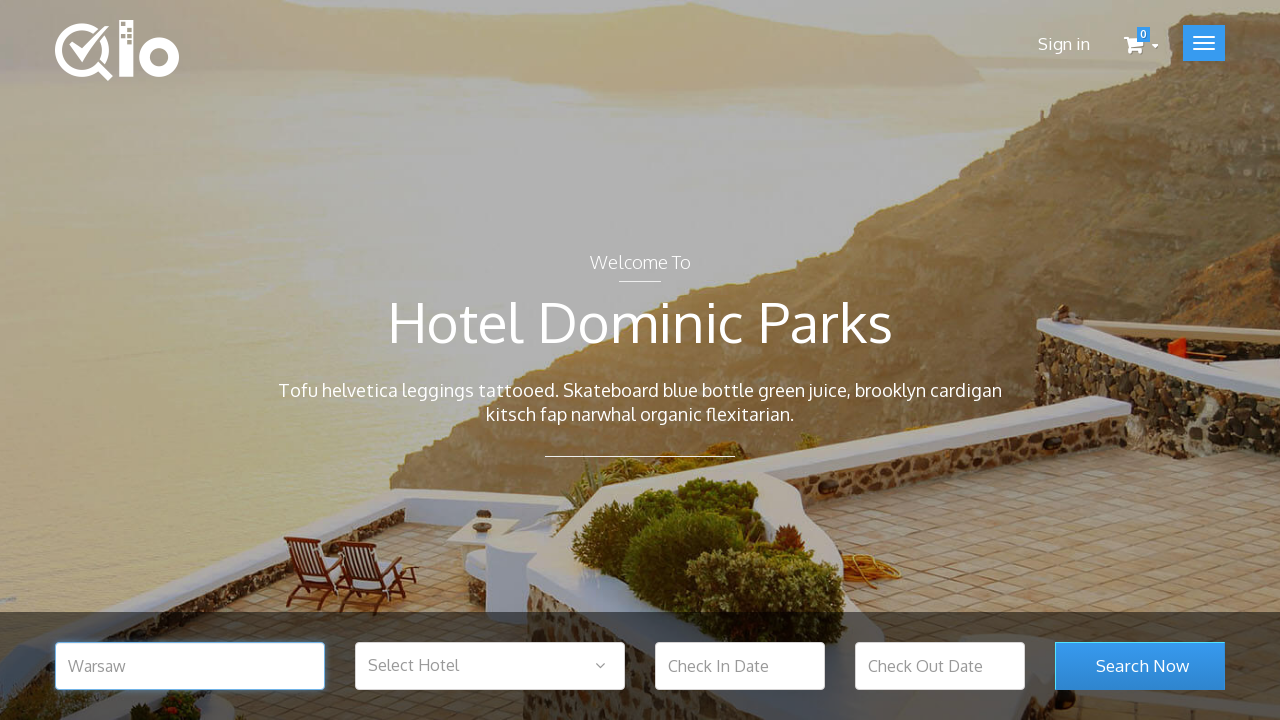

Filled email field with 'test@test.com' for newsletter subscription on input[name='email']
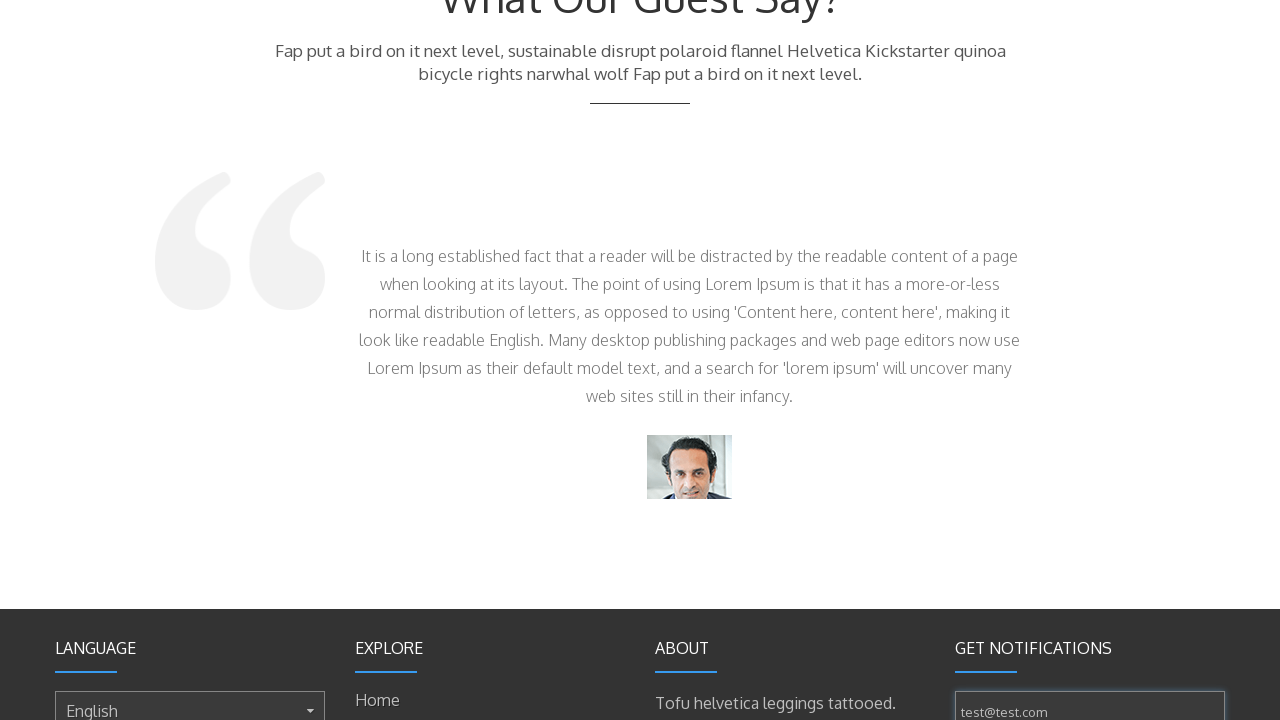

Clicked newsletter submission button at (1027, 376) on button[name='submitNewsletter']
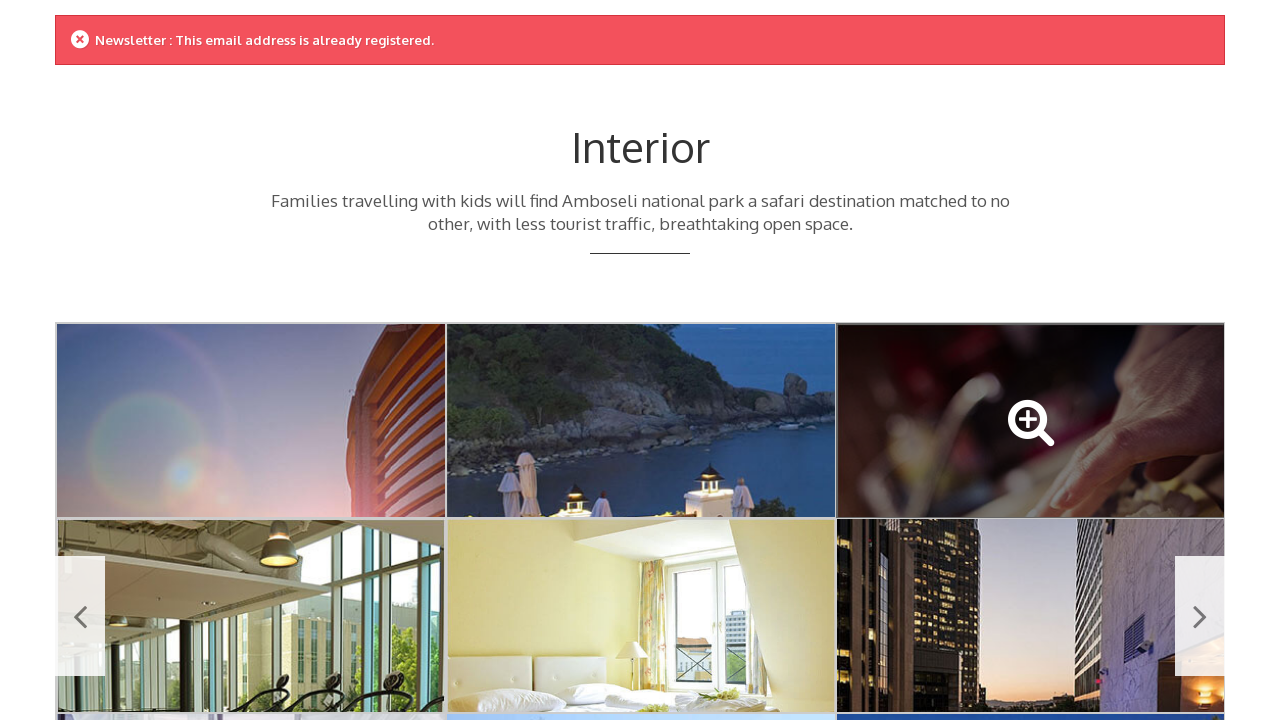

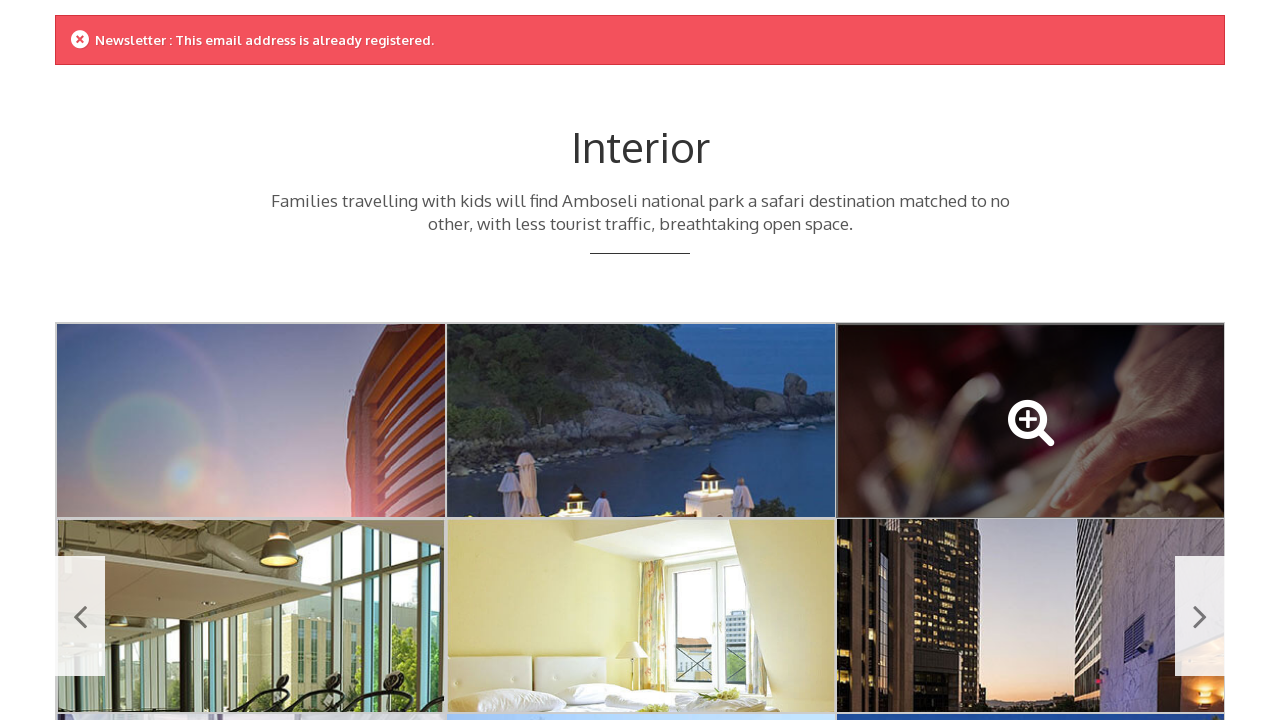